Tests jQuery UI tooltip functionality by navigating to the tooltip demo page, switching to the iframe containing the demo, and hovering over an age input field to trigger and verify the tooltip display.

Starting URL: https://jqueryui.com/tooltip/

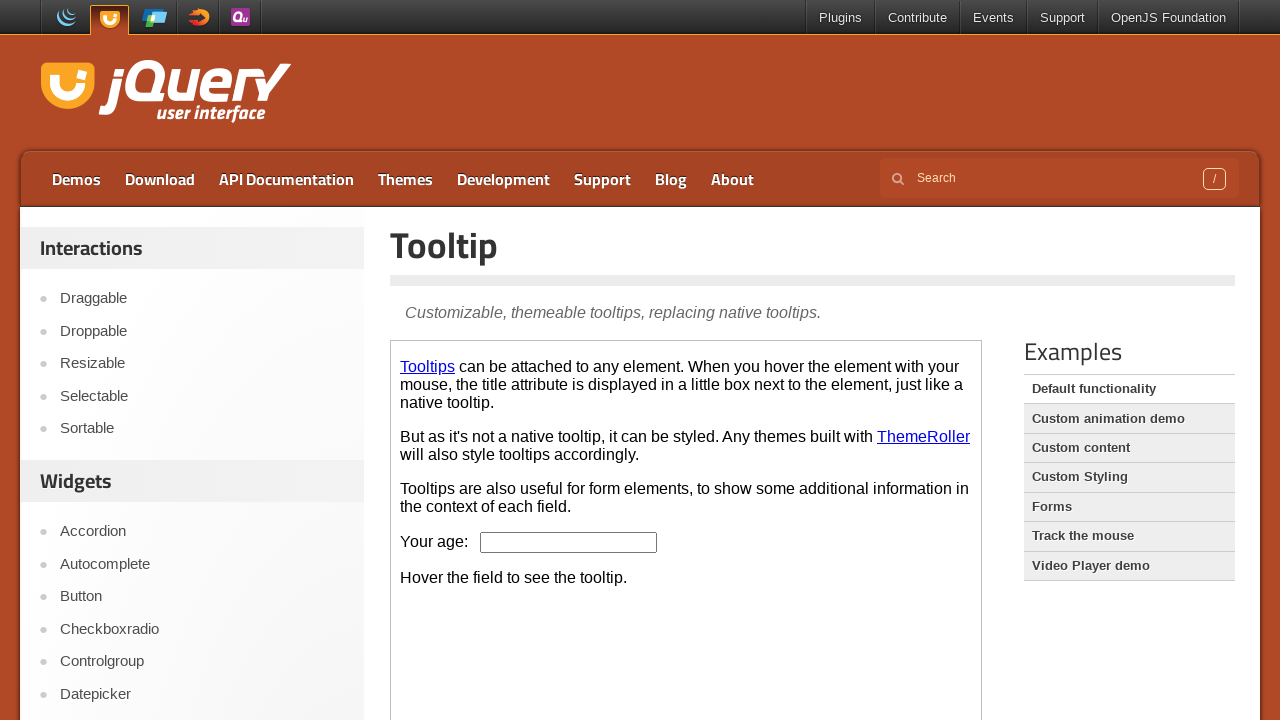

Navigated to jQuery UI tooltip demo page
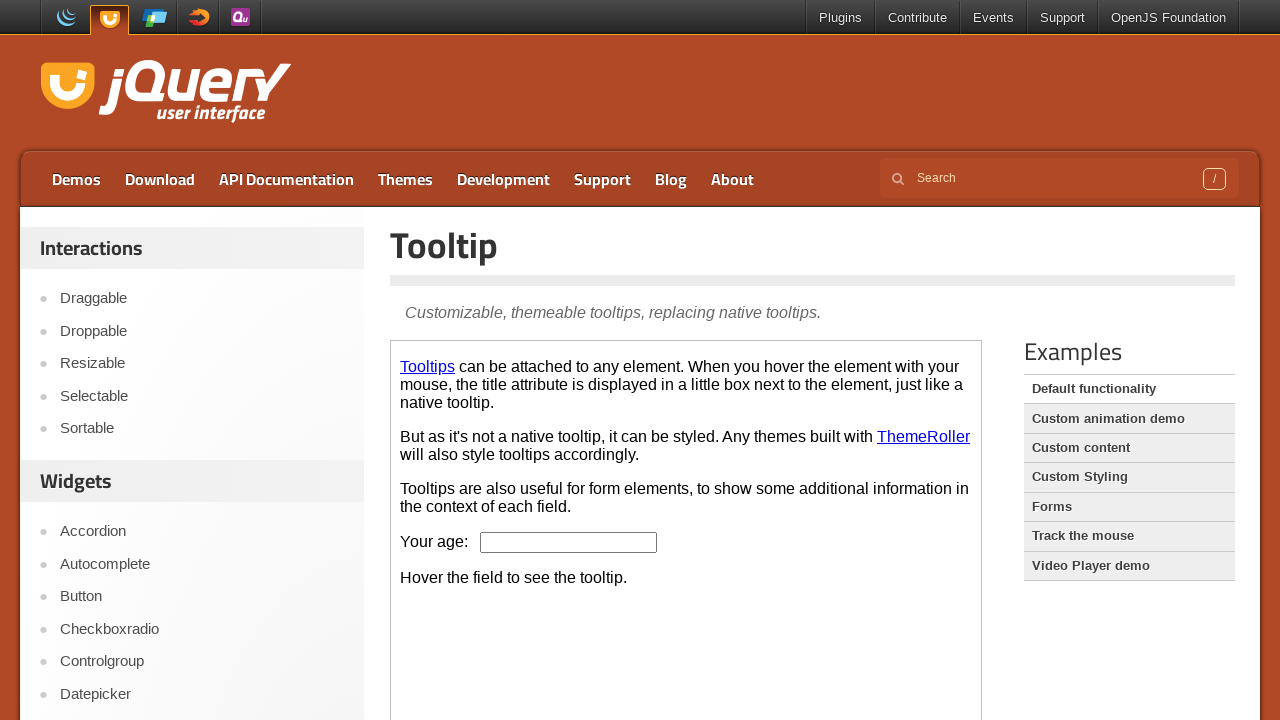

Switched to the first iframe containing the tooltip demo
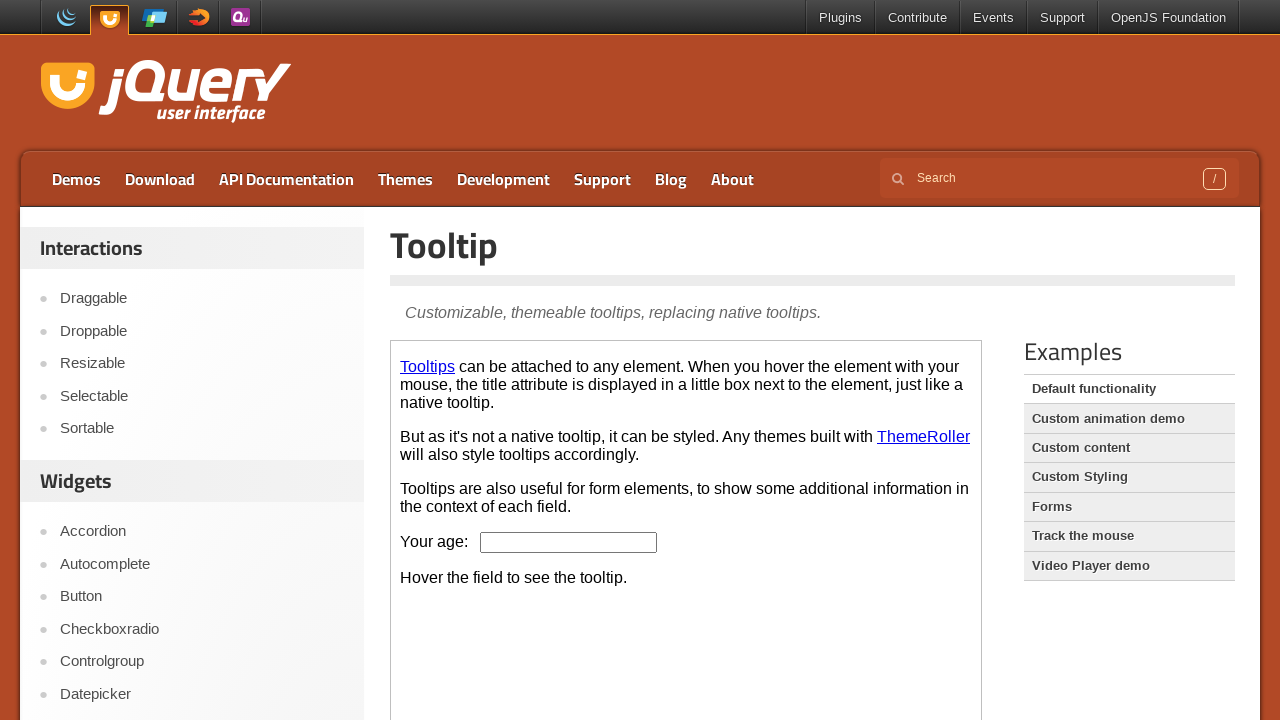

Located the age input field in the iframe
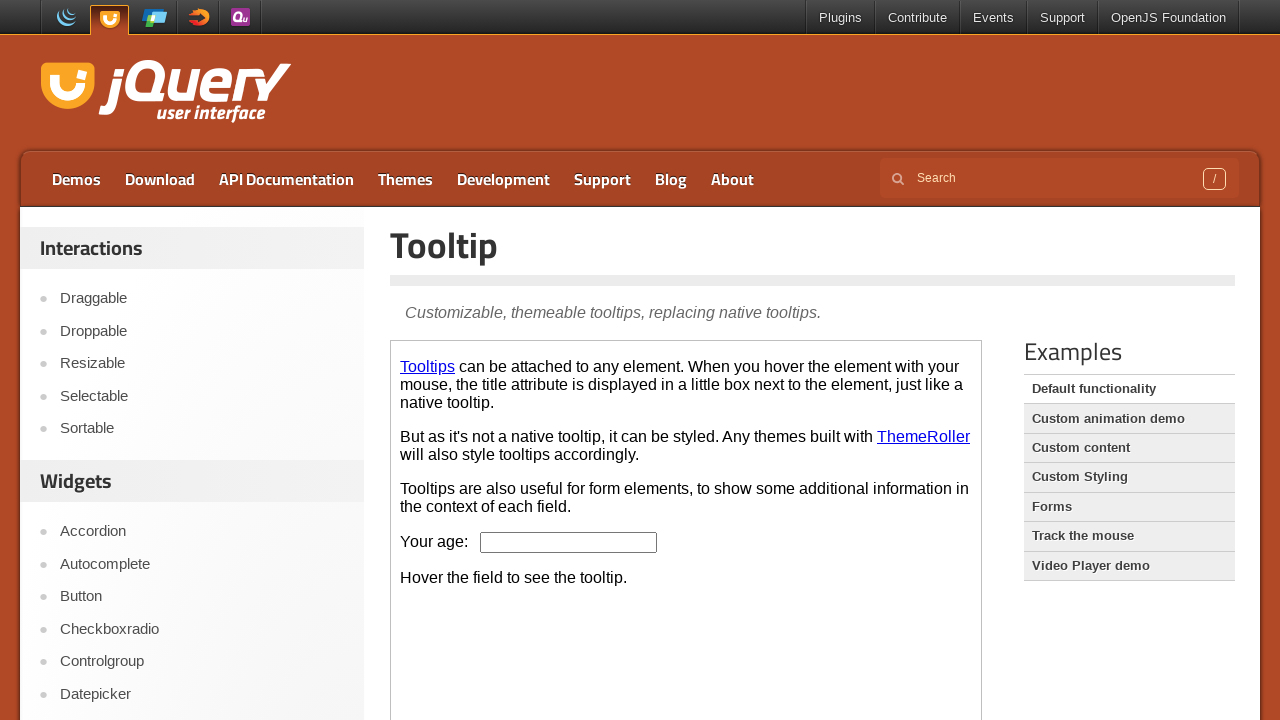

Pressed PageDown key on the age input field on iframe >> nth=0 >> internal:control=enter-frame >> xpath=//input[@id='age']
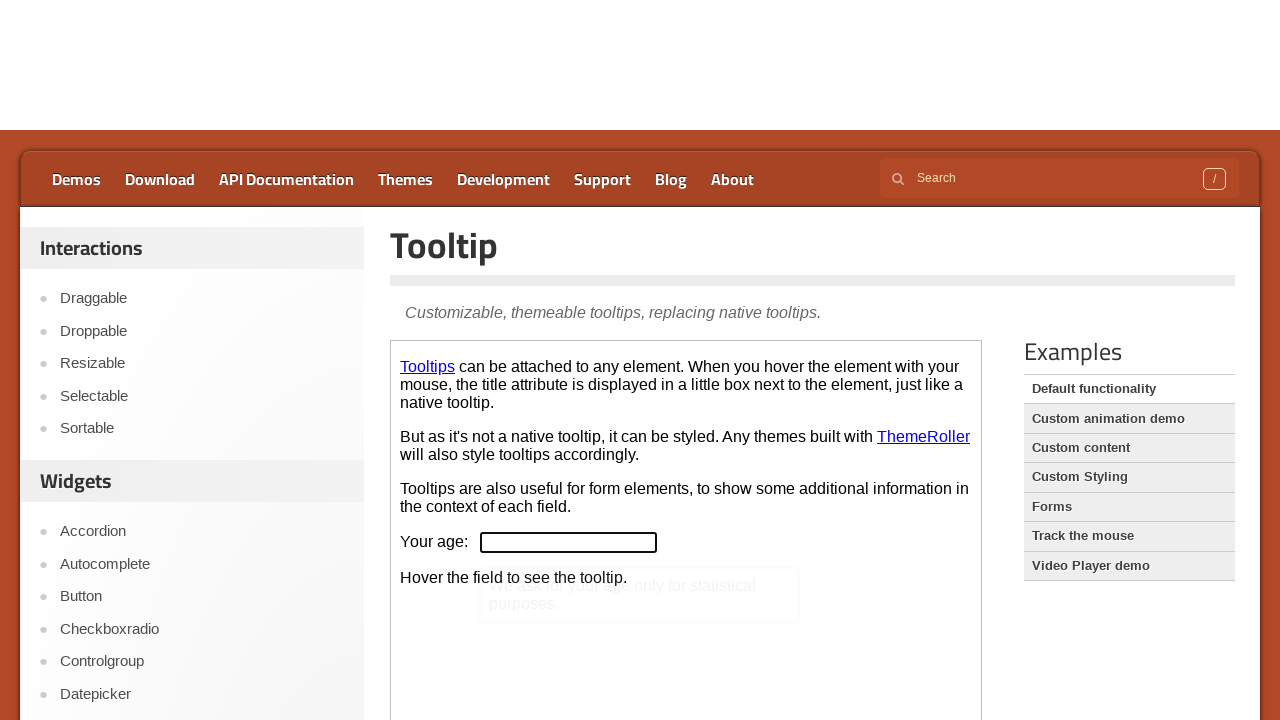

Hovered over the age input field to trigger tooltip at (569, 360) on iframe >> nth=0 >> internal:control=enter-frame >> xpath=//input[@id='age']
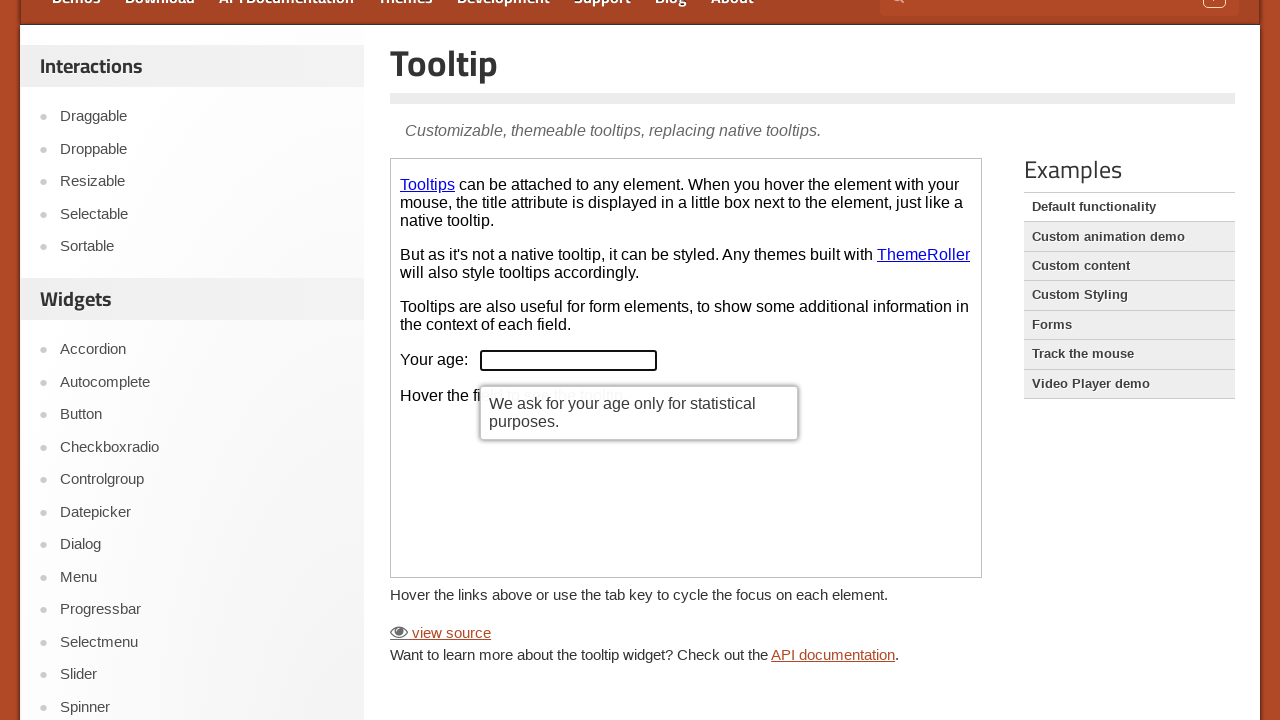

Tooltip appeared and is visible
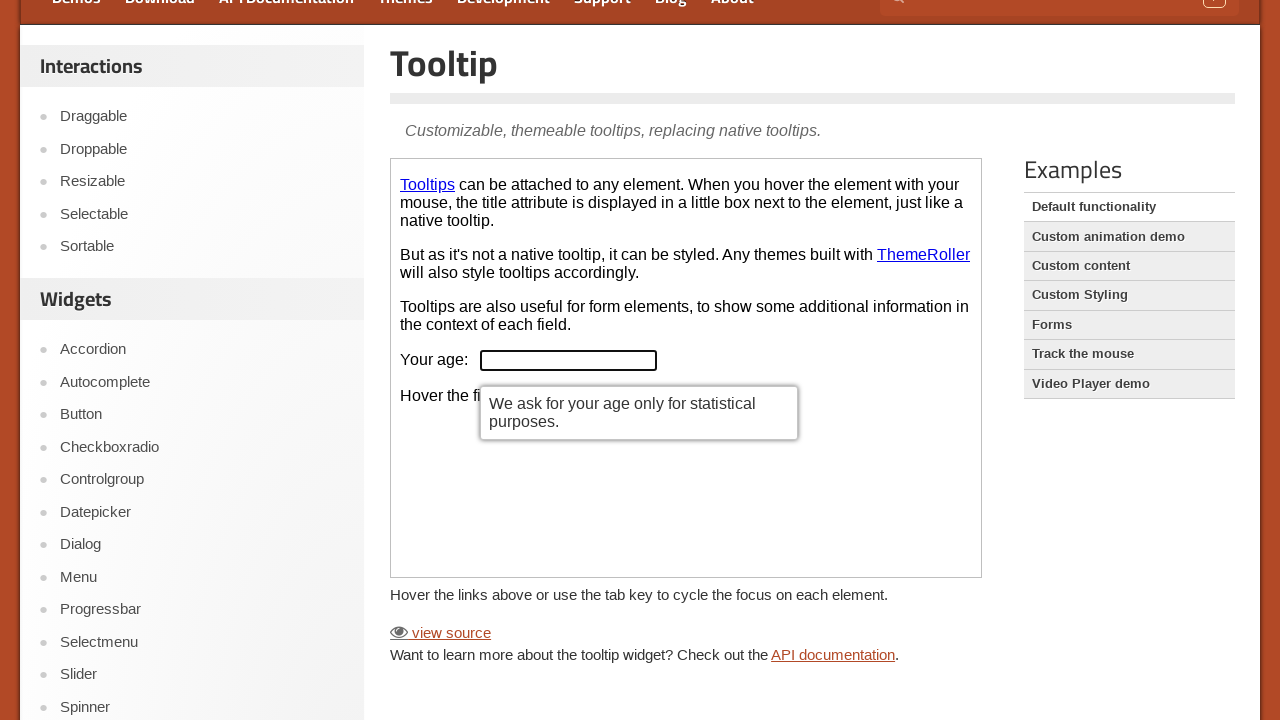

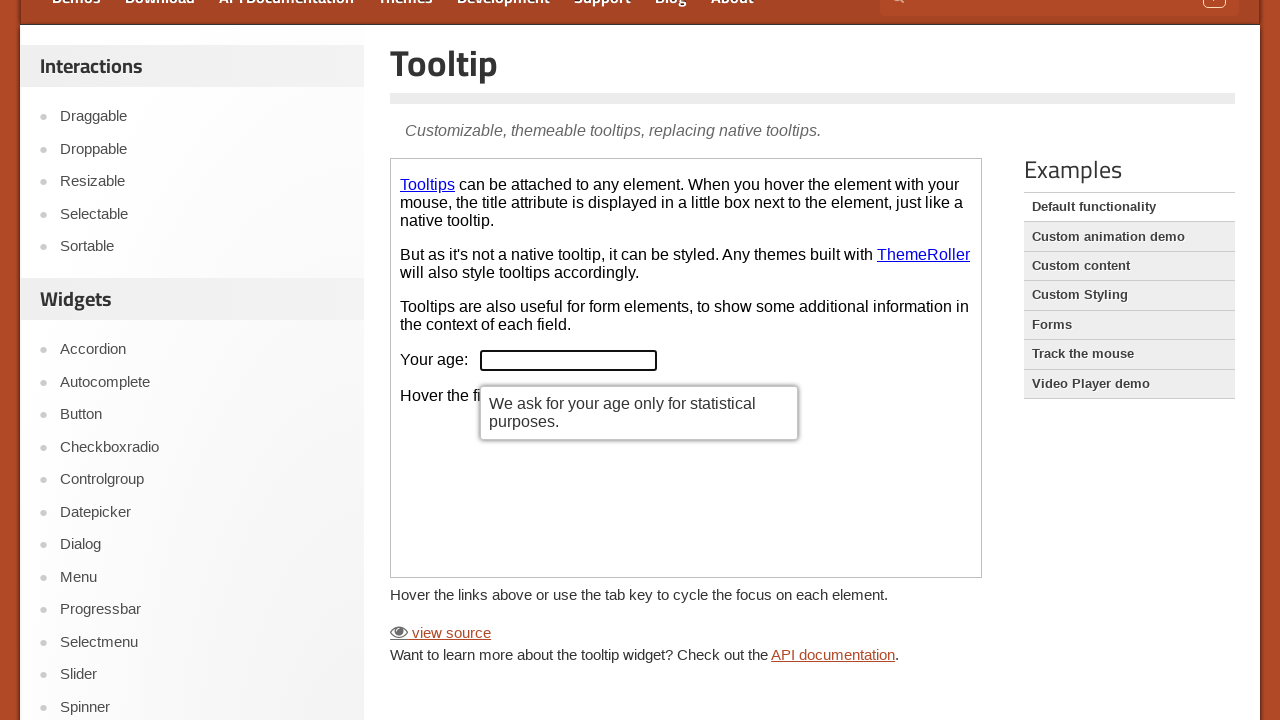